Tests element visibility by navigating to a radio button demo page and checking if a specific paragraph element is displayed on the page.

Starting URL: https://demoqa.com/radio-button

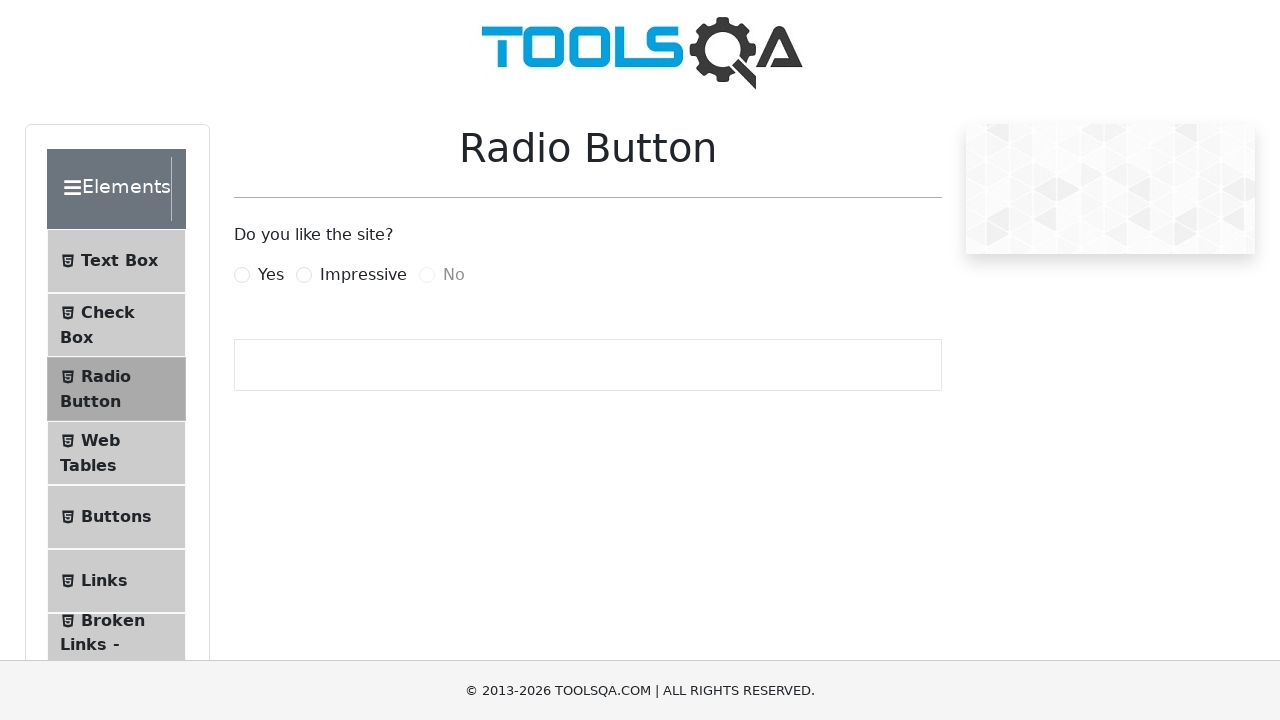

Navigated to radio button demo page
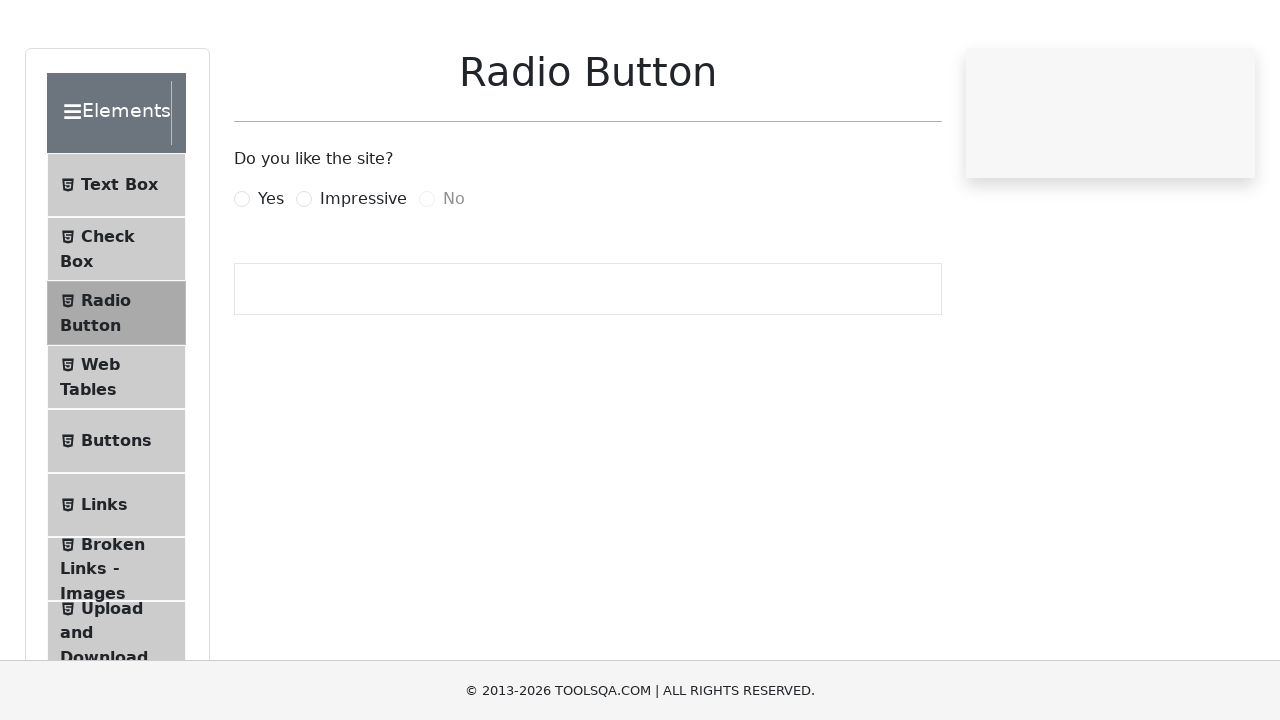

Set viewport to 1920x1080
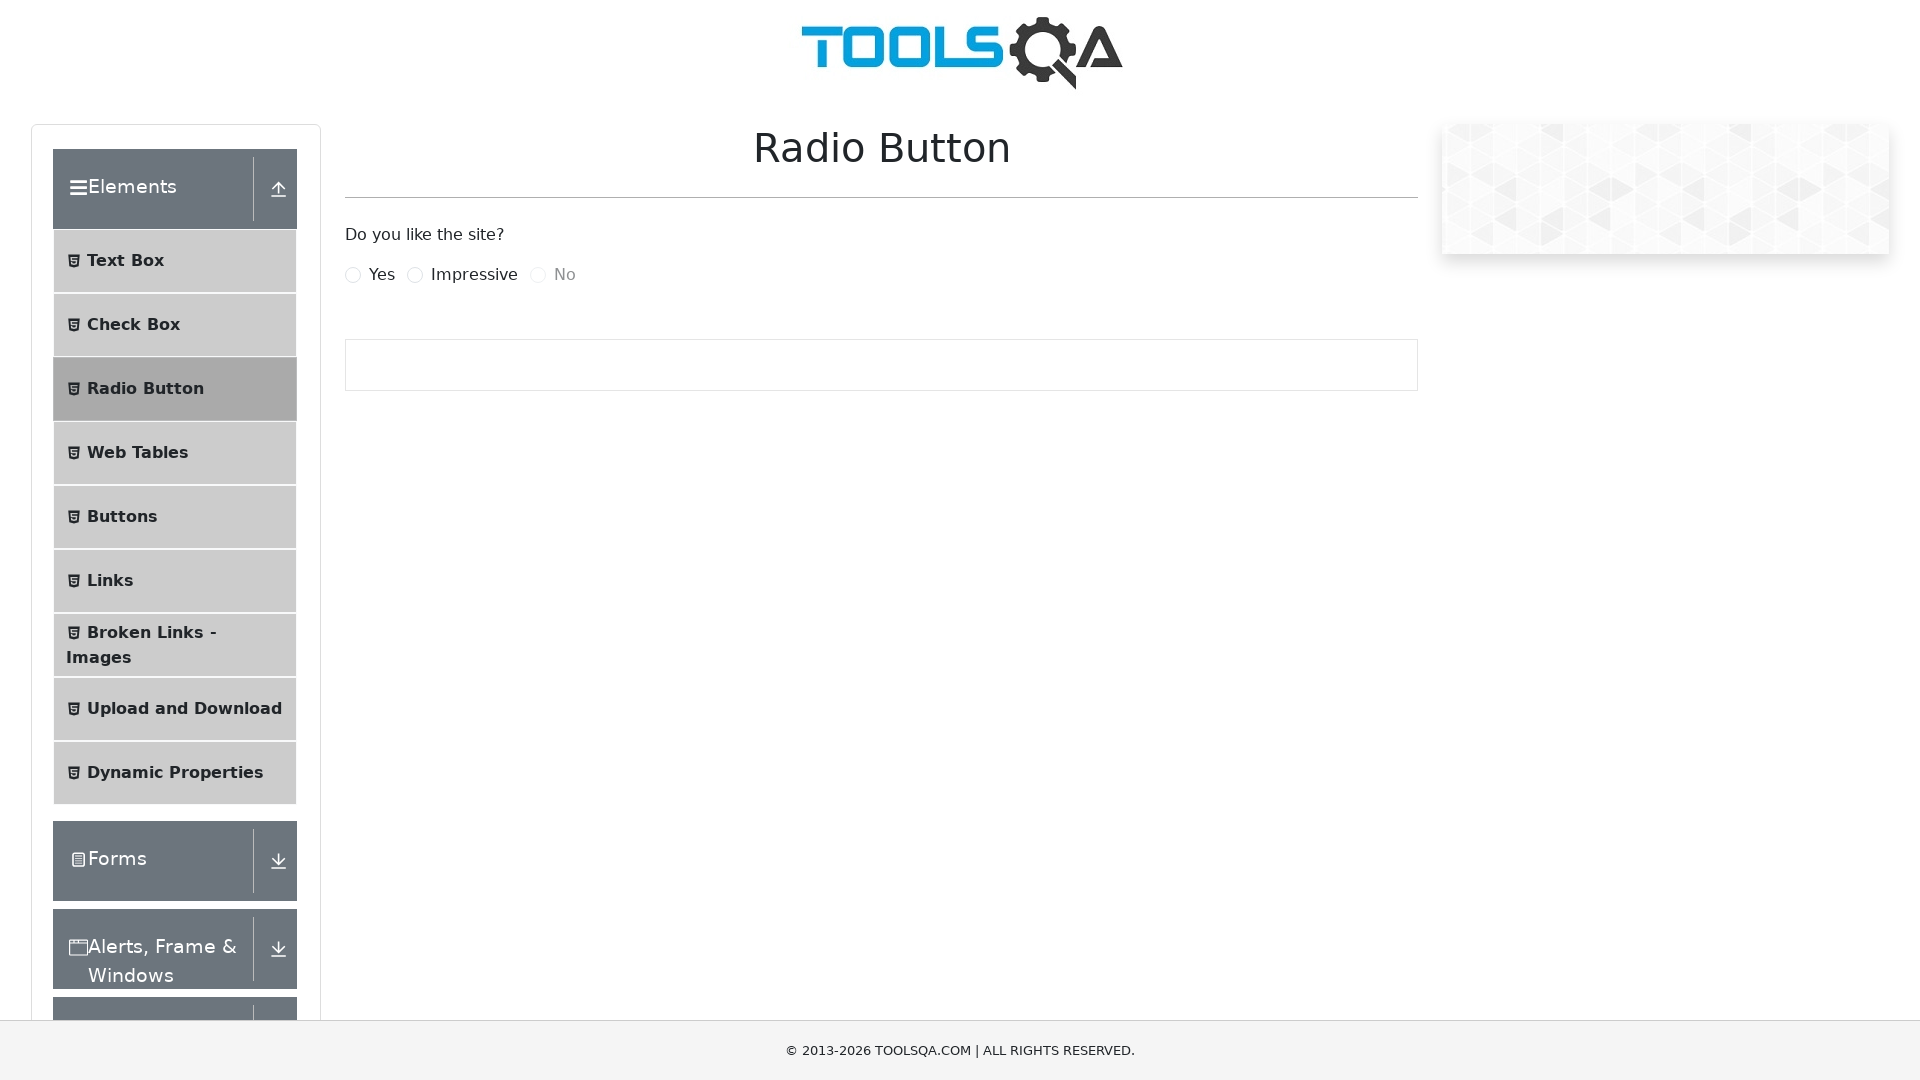

Located paragraph element with class 'mt-3'
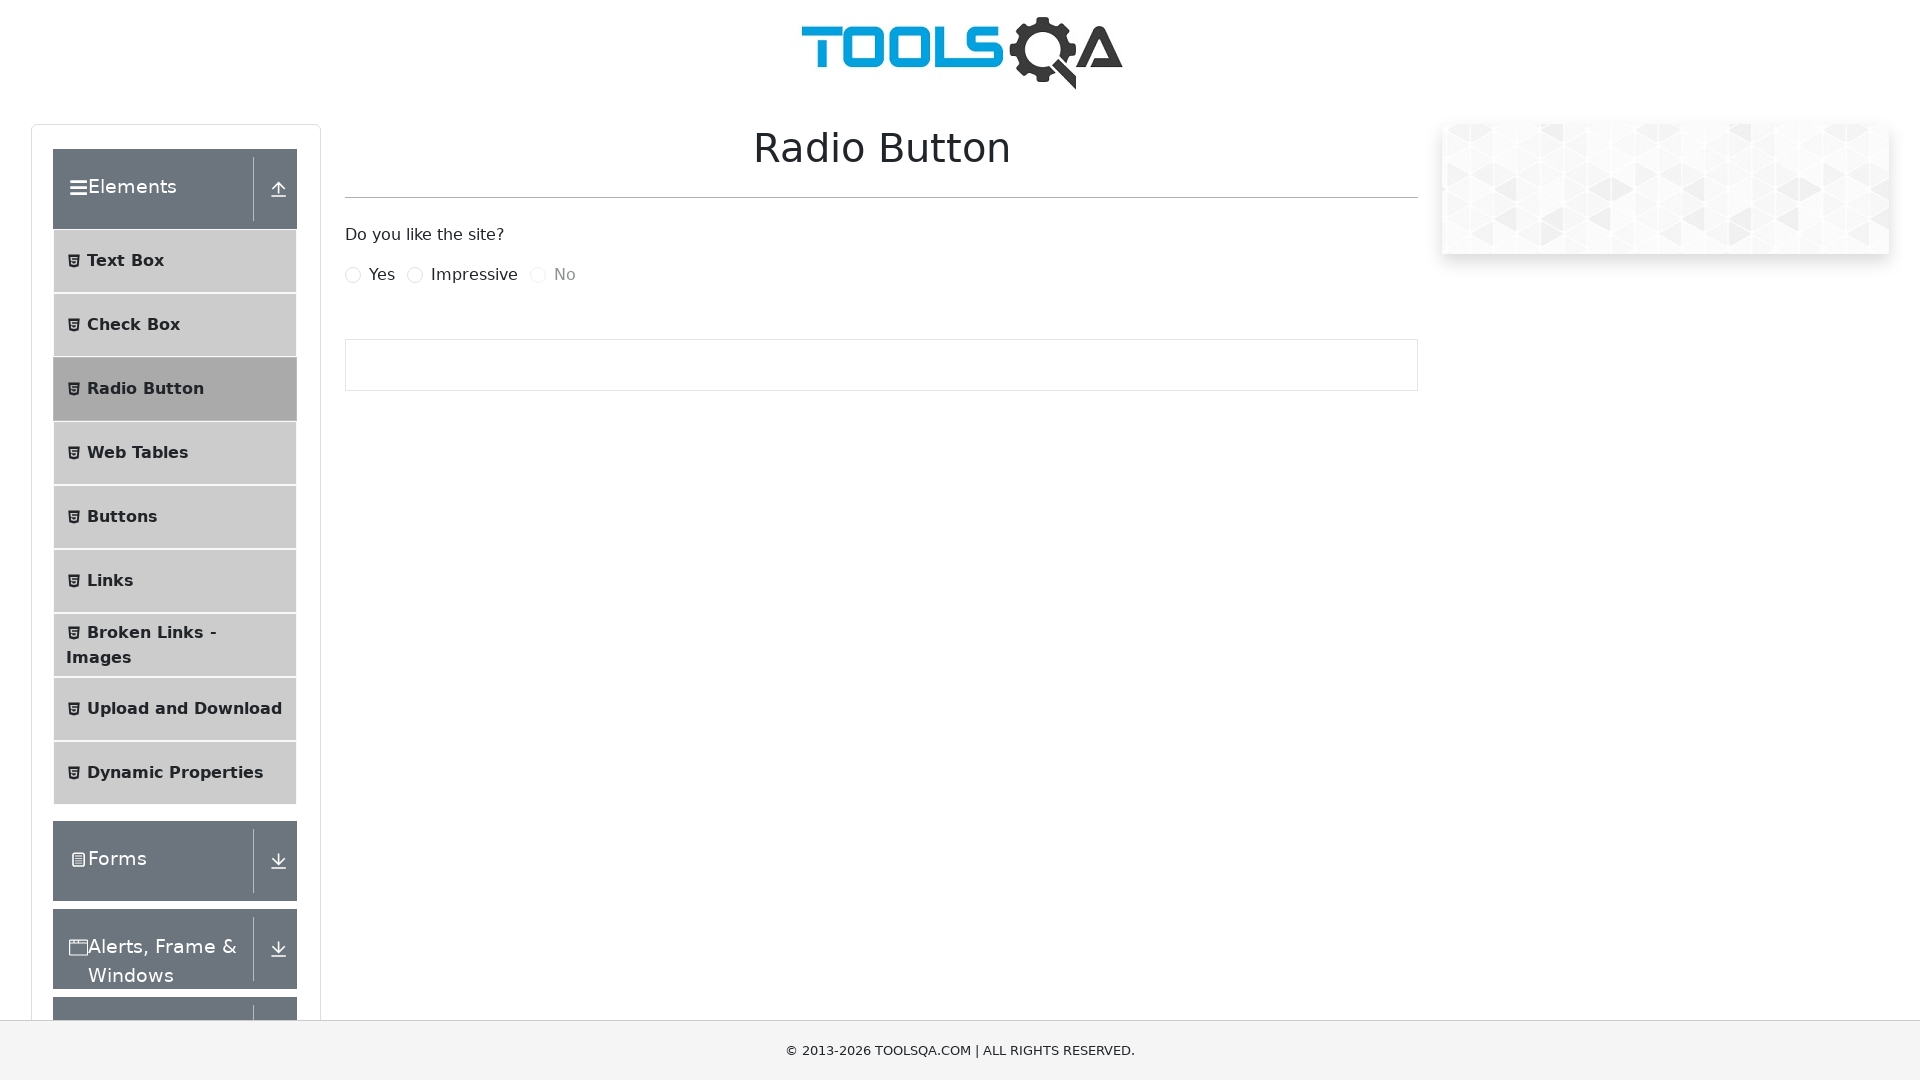

Checked element visibility - is_displayed = False
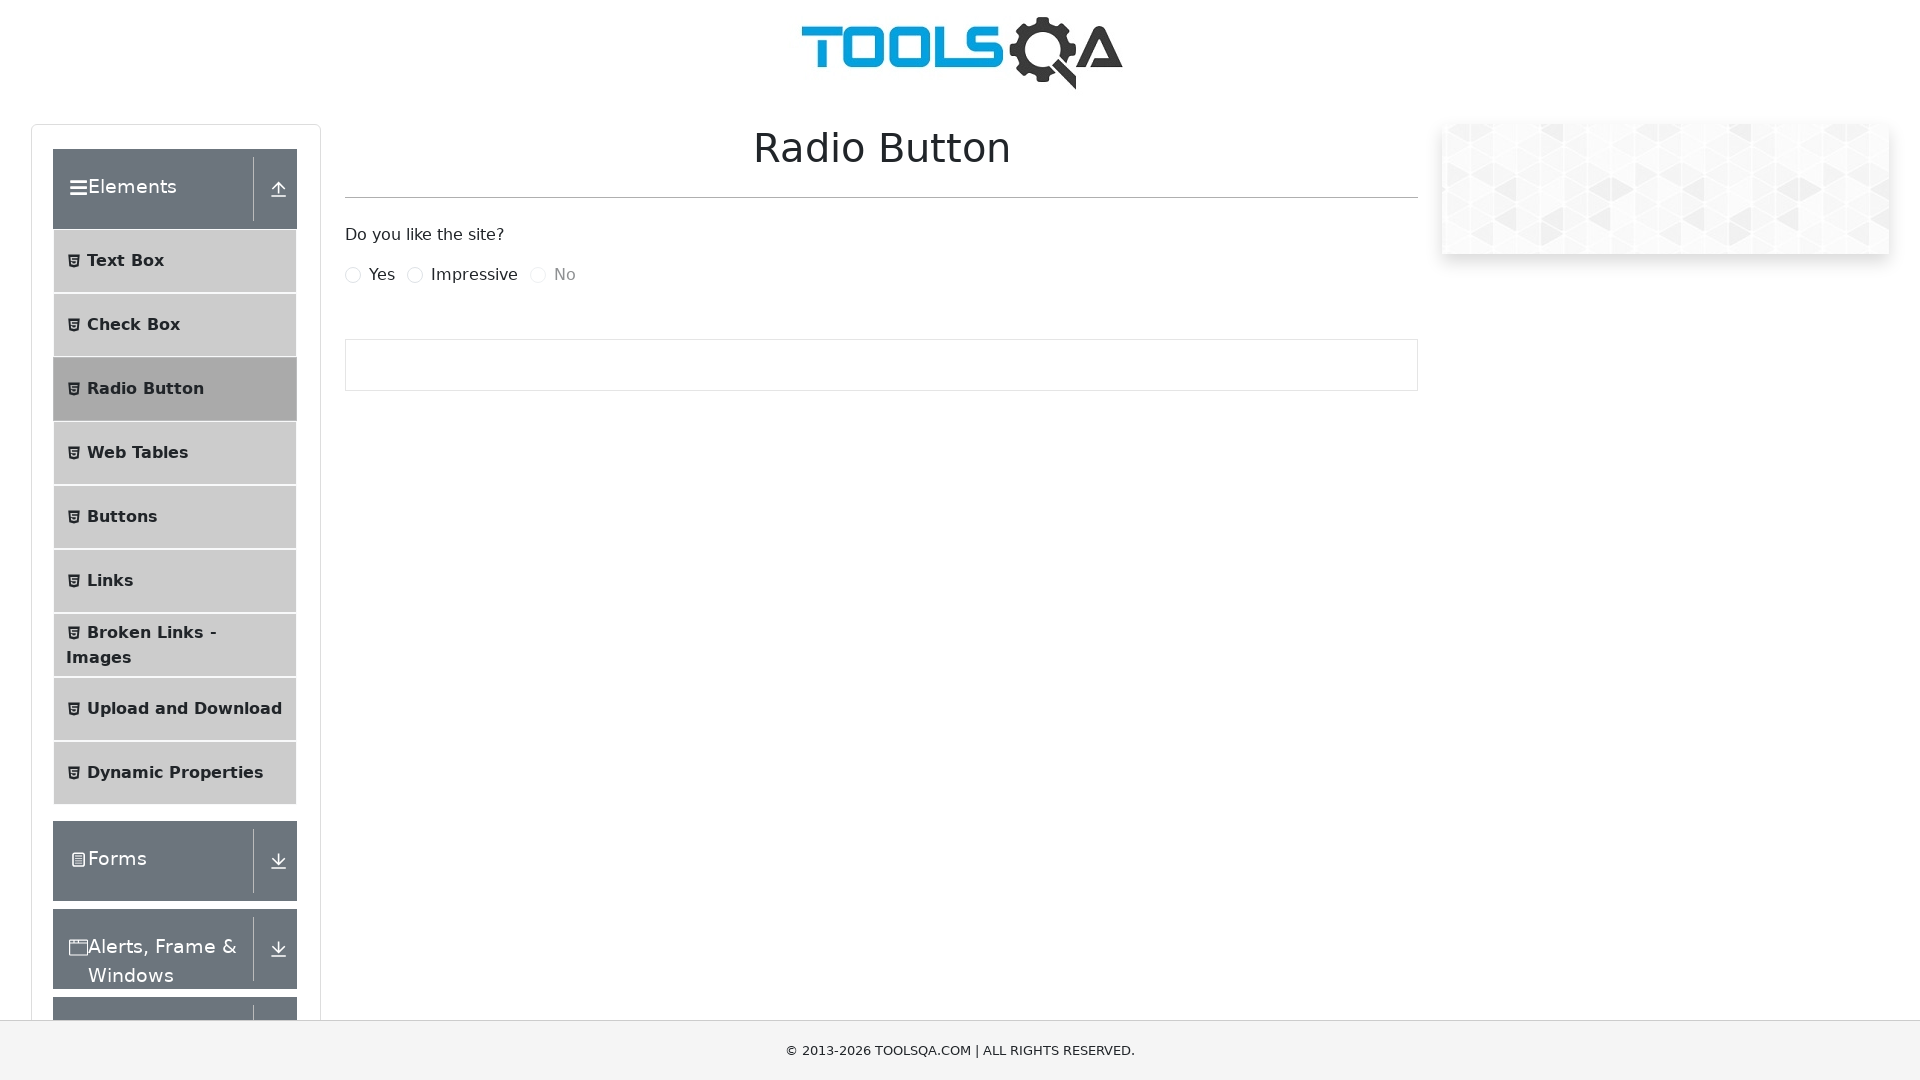

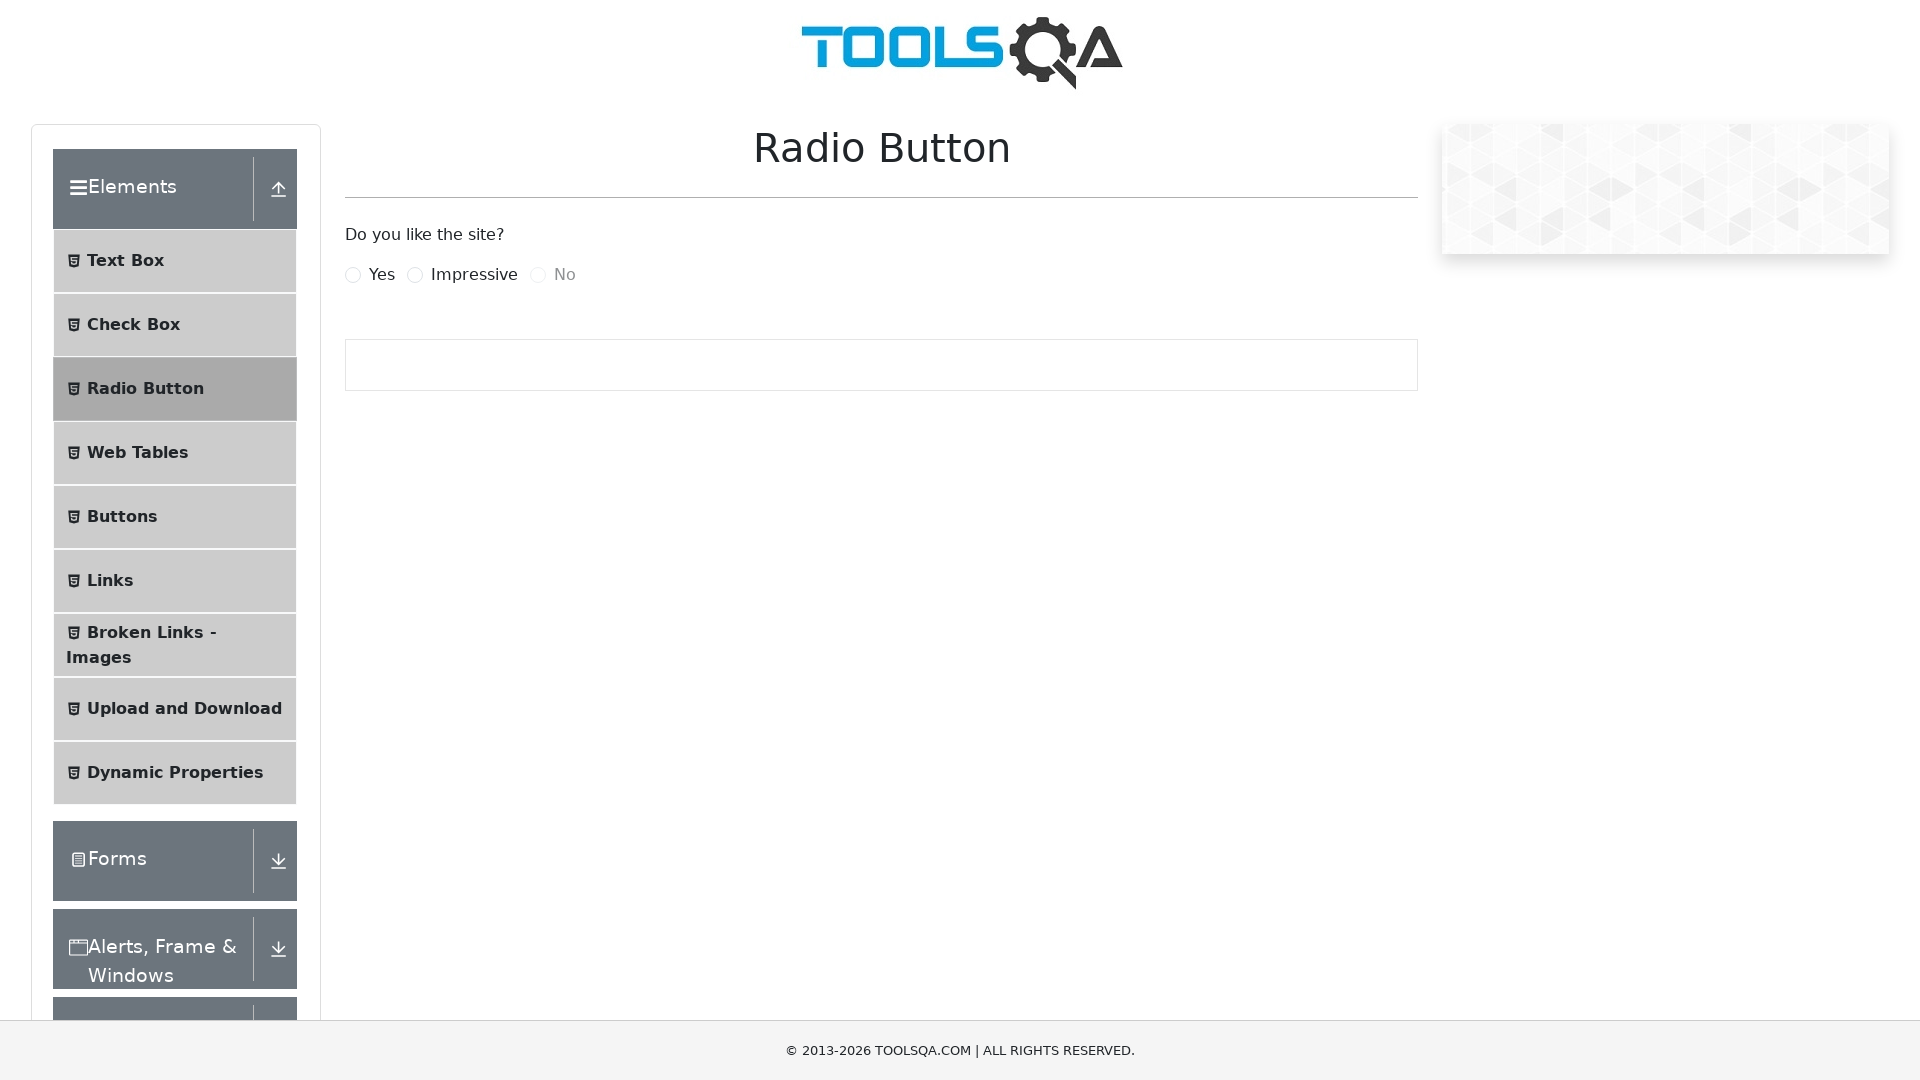